Opens the DemoQA website and navigates to the Text Box section under Elements

Starting URL: https://demoqa.com

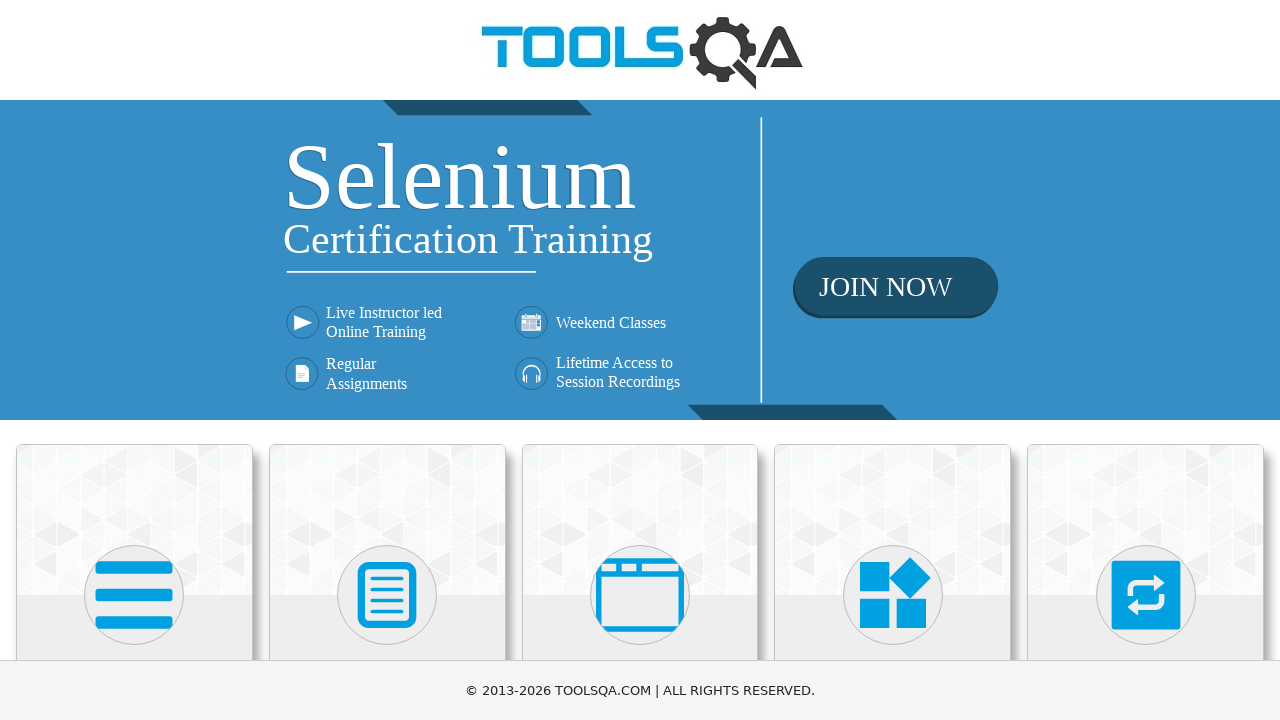

Clicked on Elements section at (134, 360) on internal:text="Elements"i
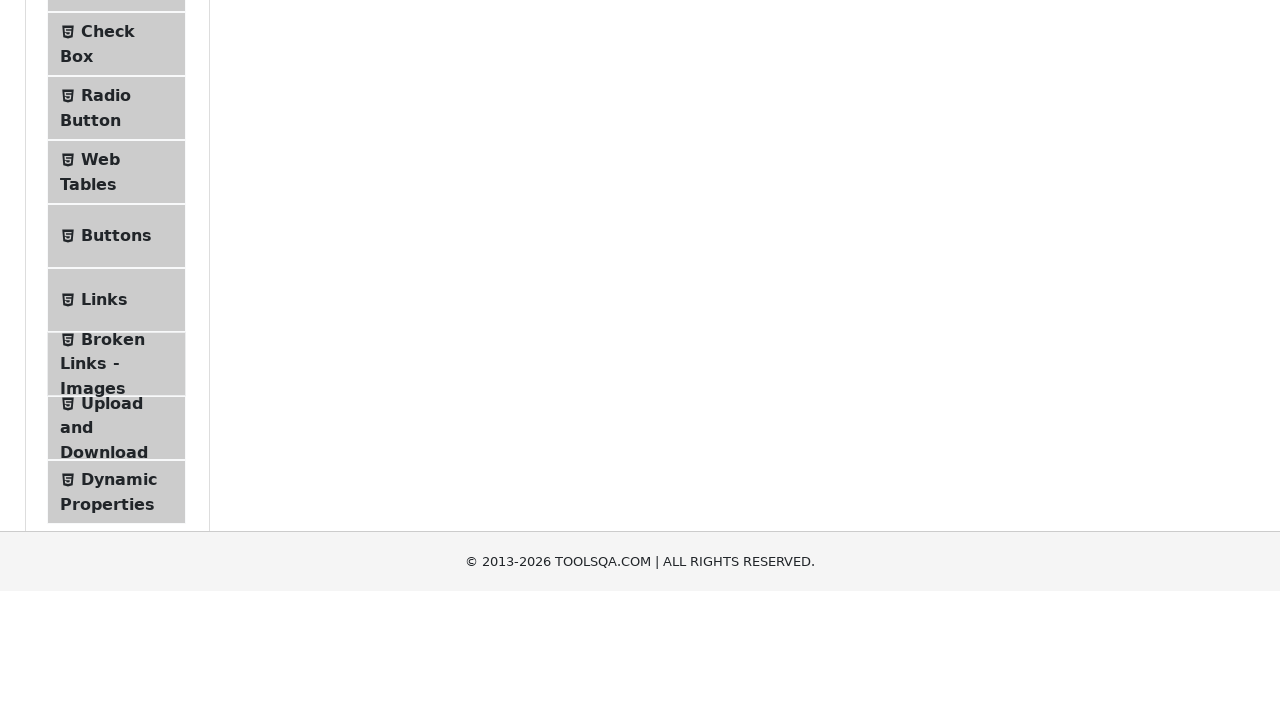

Clicked on Text Box option to navigate to Text Box section at (119, 261) on internal:text="Text Box"i
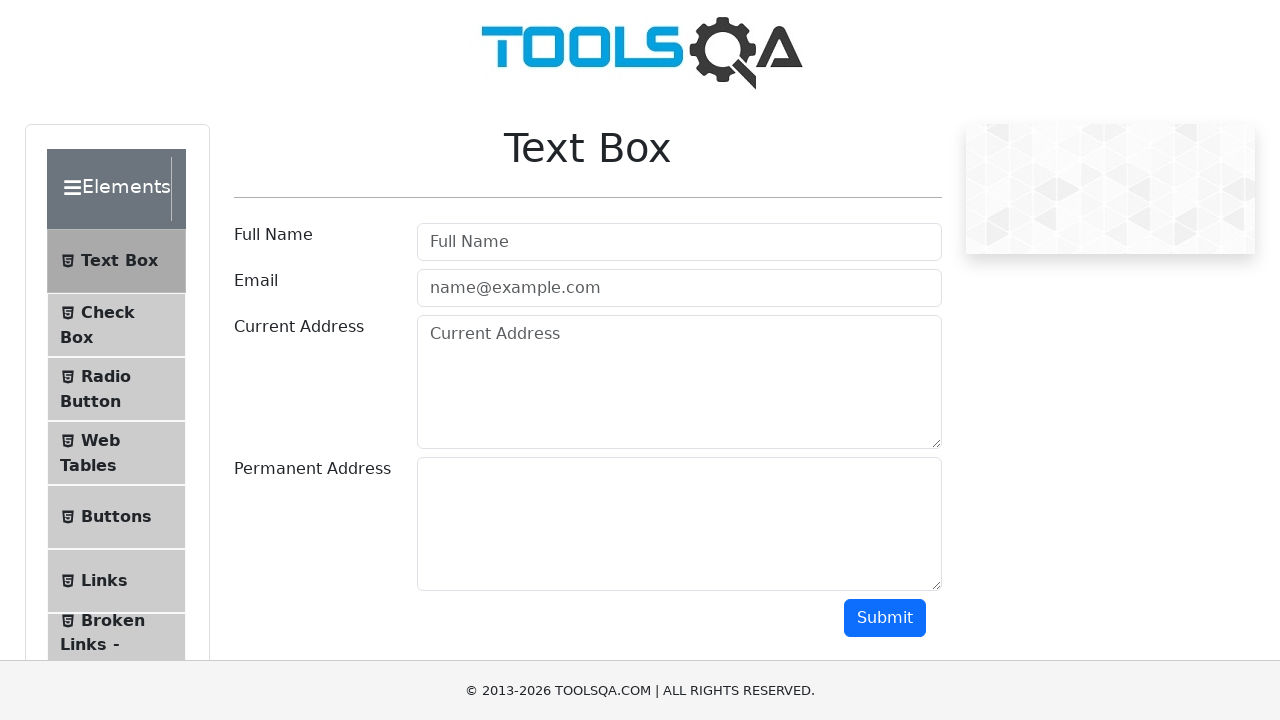

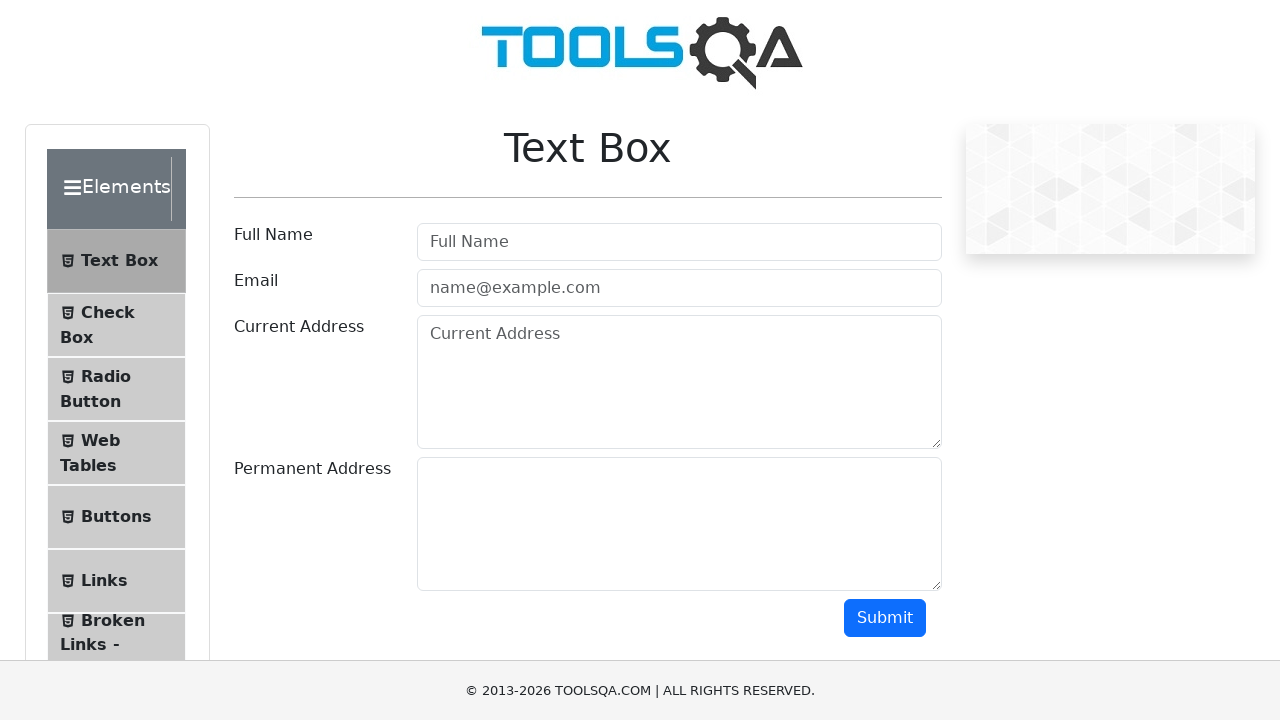